Tests removing completed items by clicking the Clear completed button

Starting URL: https://demo.playwright.dev/todomvc

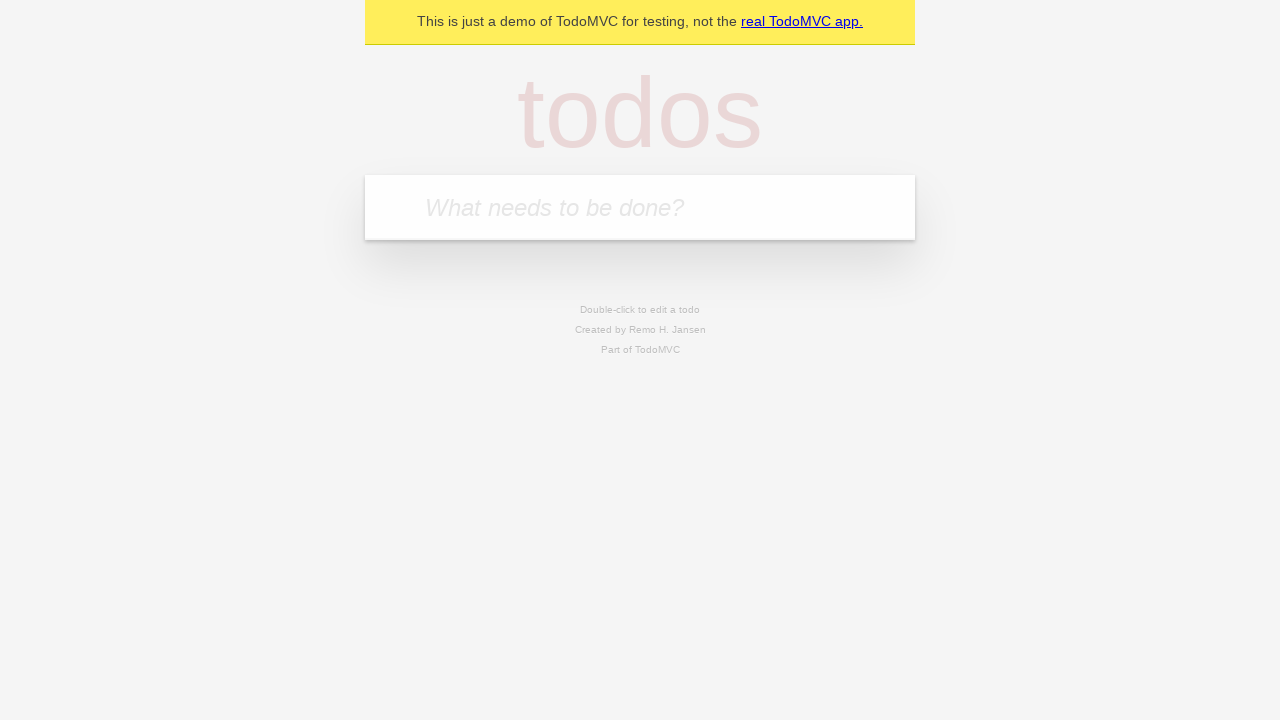

Filled todo input with 'buy some cheese' on internal:attr=[placeholder="What needs to be done?"i]
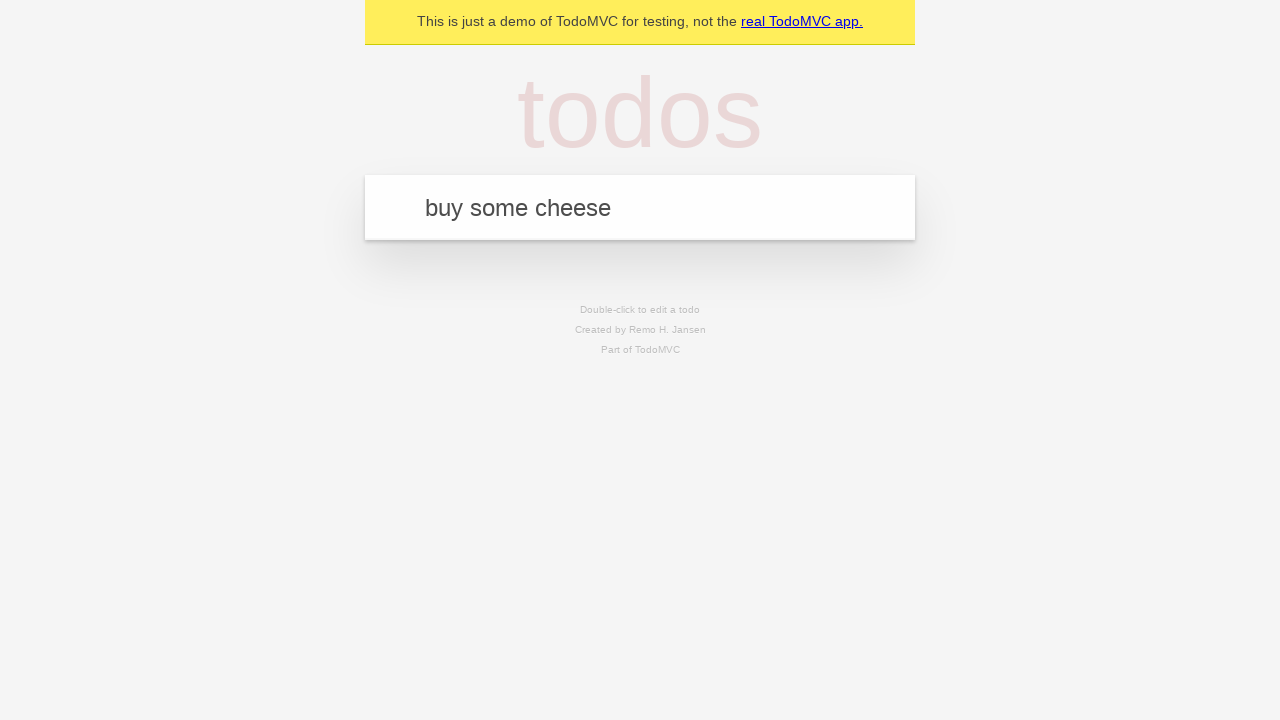

Pressed Enter to create first todo item on internal:attr=[placeholder="What needs to be done?"i]
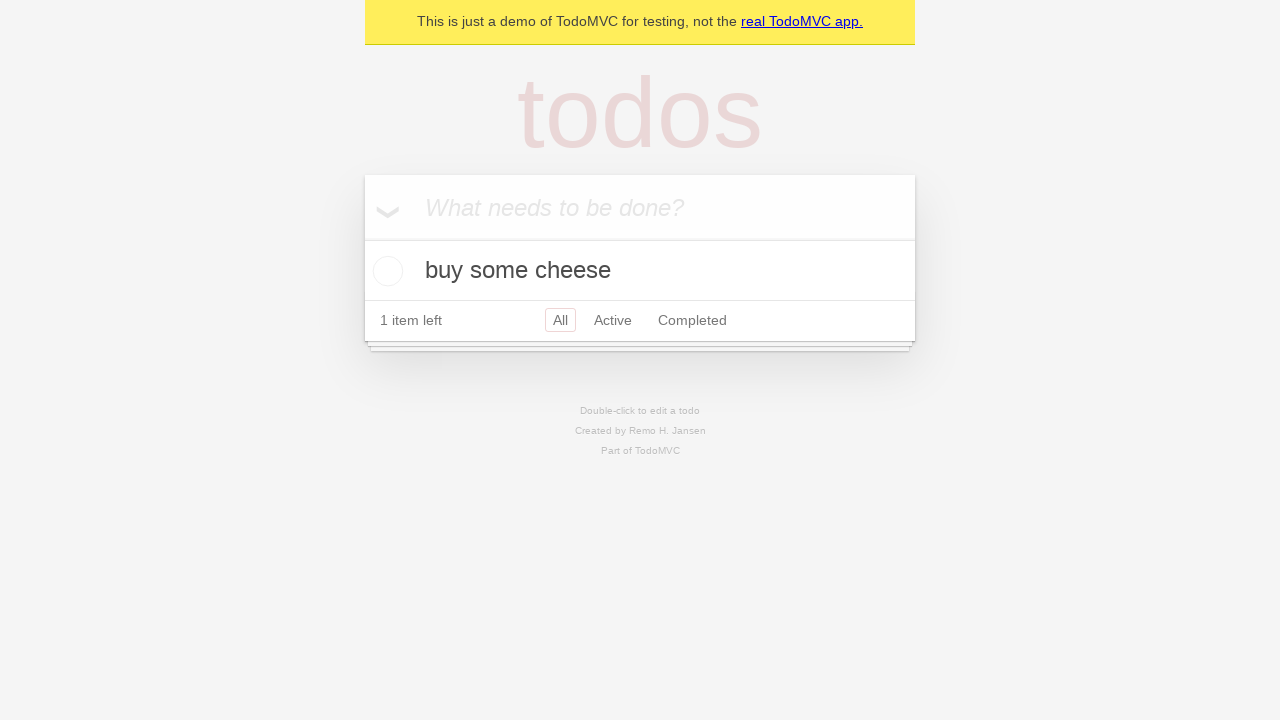

Filled todo input with 'feed the cat' on internal:attr=[placeholder="What needs to be done?"i]
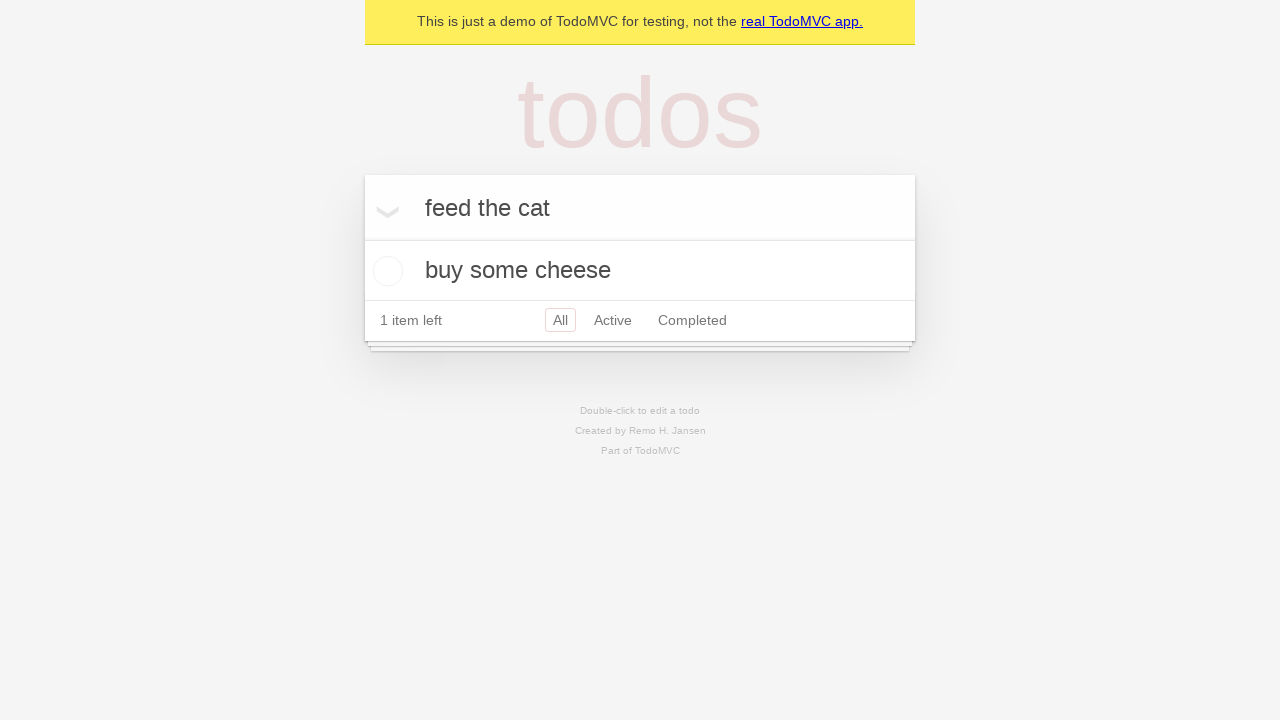

Pressed Enter to create second todo item on internal:attr=[placeholder="What needs to be done?"i]
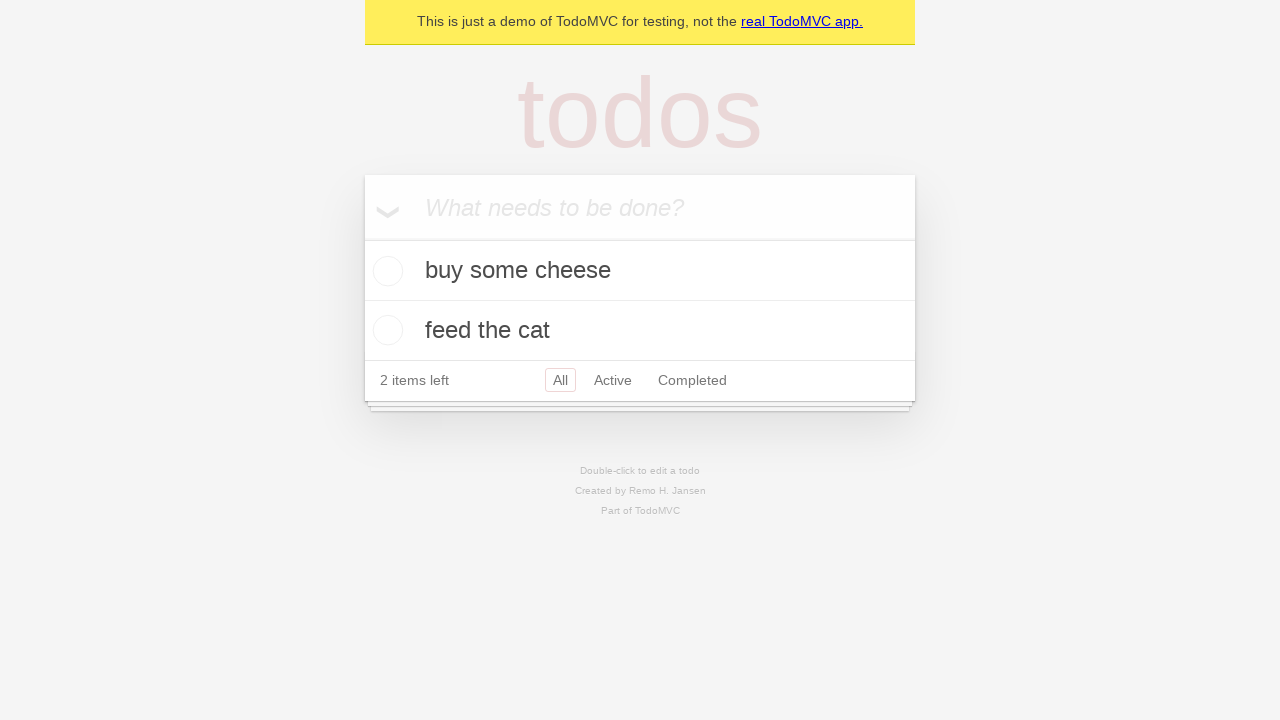

Filled todo input with 'book a doctors appointment' on internal:attr=[placeholder="What needs to be done?"i]
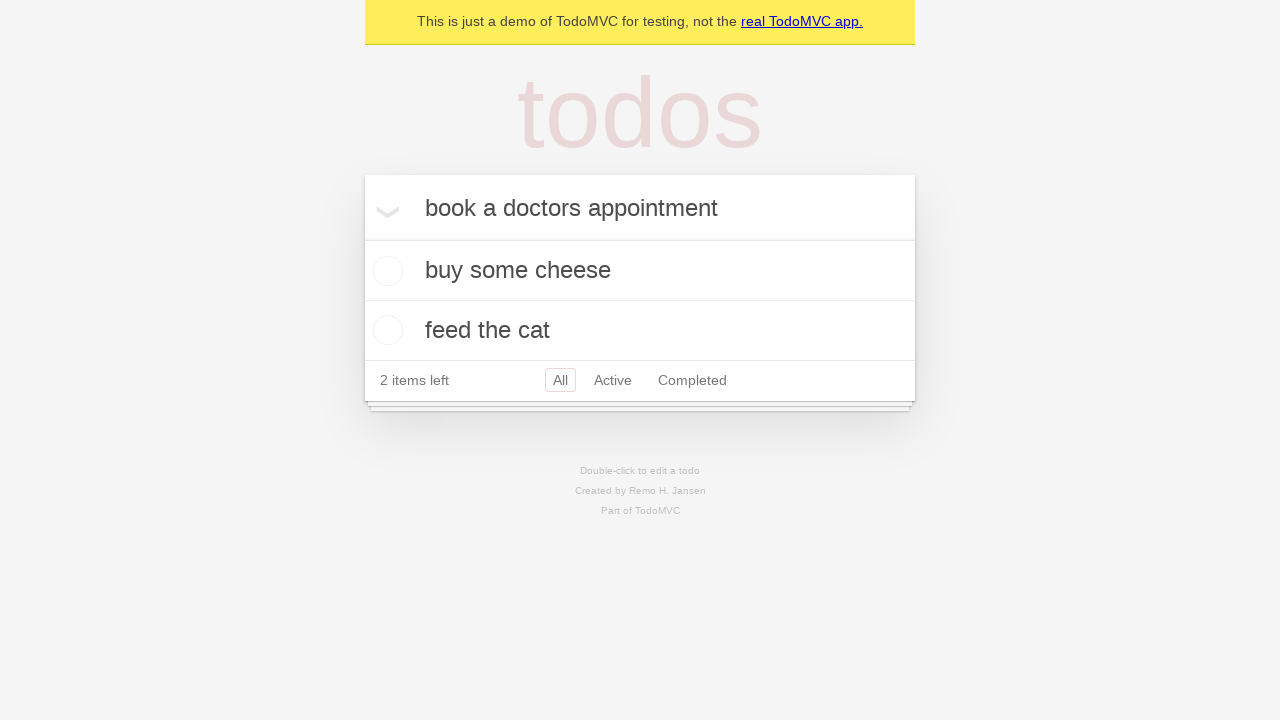

Pressed Enter to create third todo item on internal:attr=[placeholder="What needs to be done?"i]
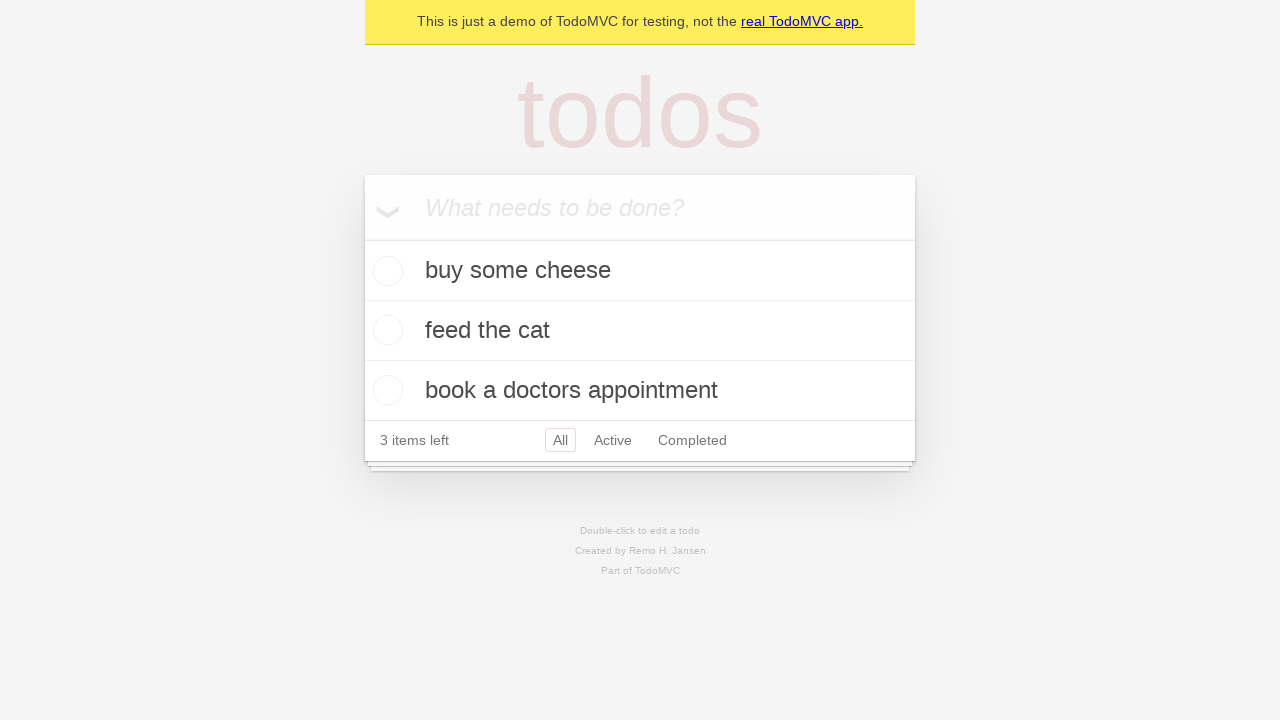

Checked the second todo item (marked as completed) at (385, 330) on internal:testid=[data-testid="todo-item"s] >> nth=1 >> internal:role=checkbox
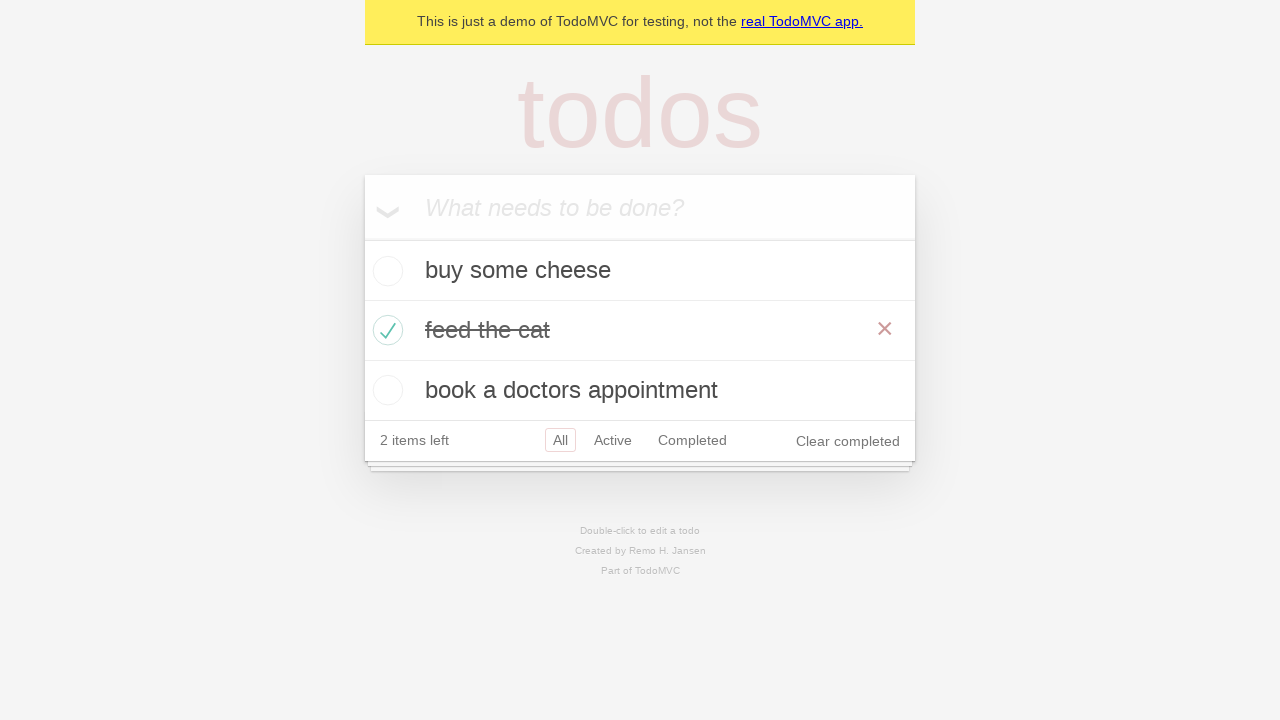

Clicked 'Clear completed' button to remove completed items at (848, 441) on internal:role=button[name="Clear completed"i]
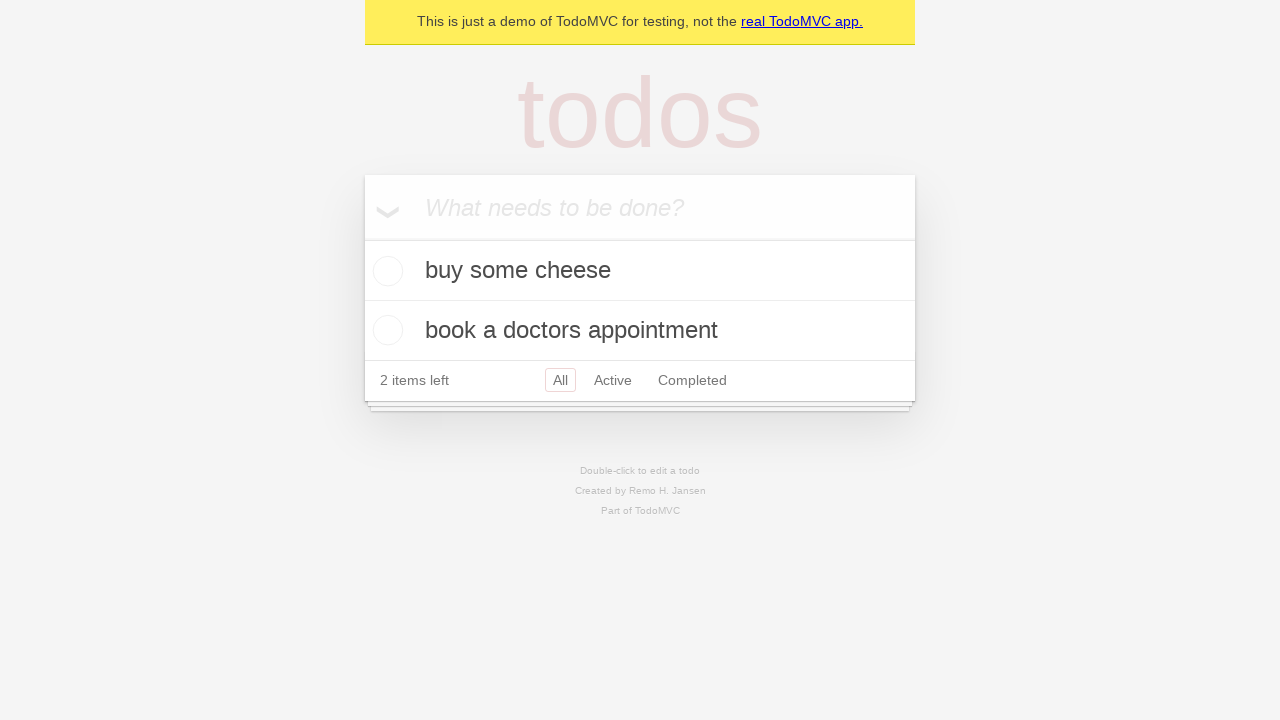

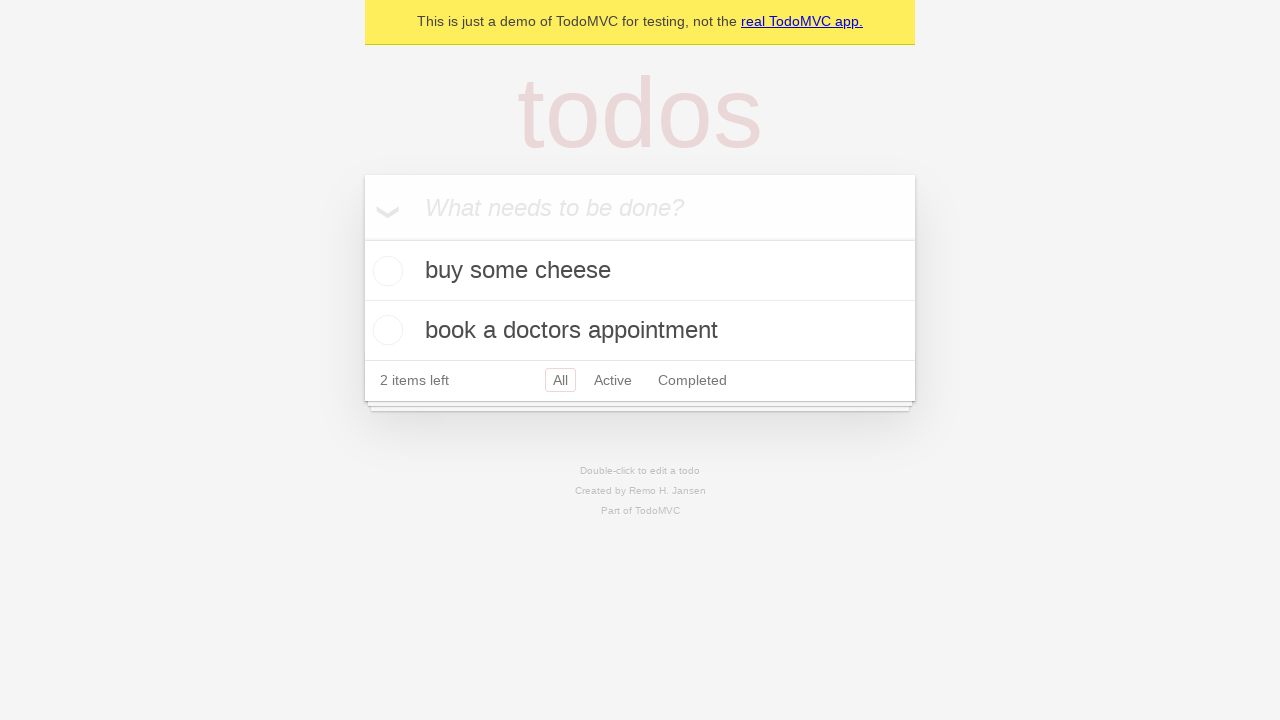